Types text into an input field on the frames test page

Starting URL: https://applitools.github.io/demo/TestPages/FramesTestPage/

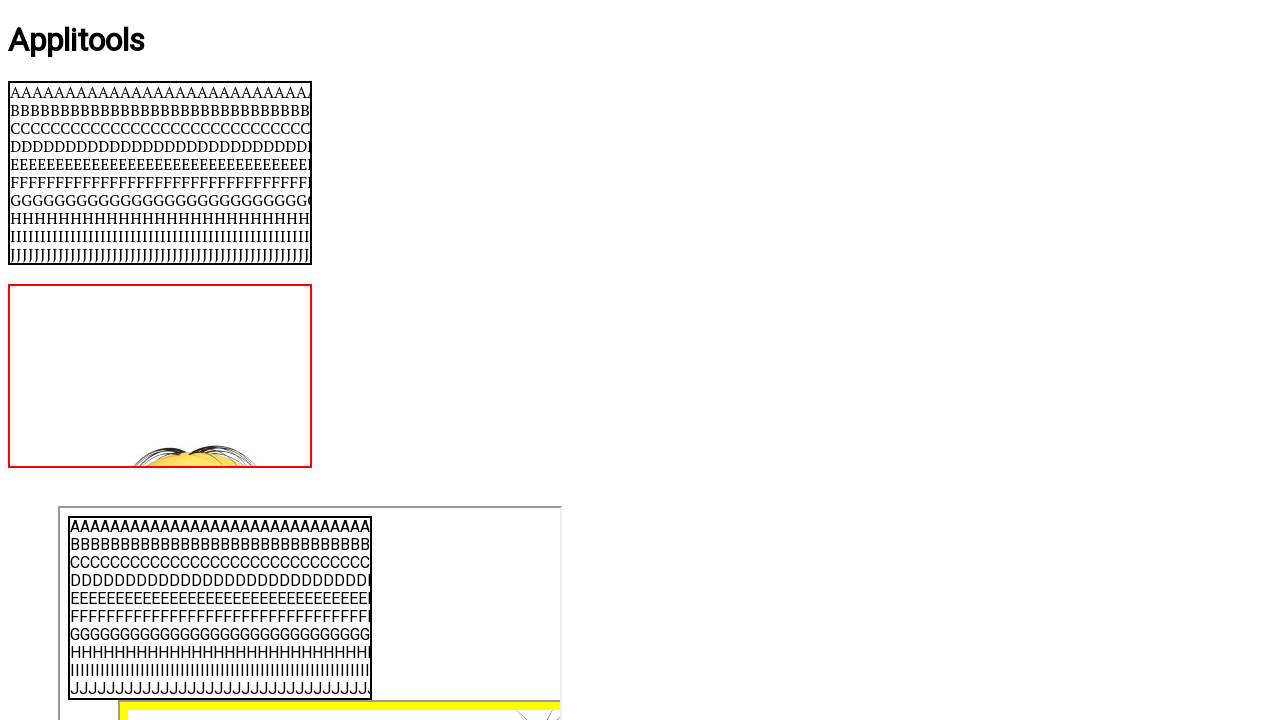

Typed 'My Input' into the input field on the frames test page on input
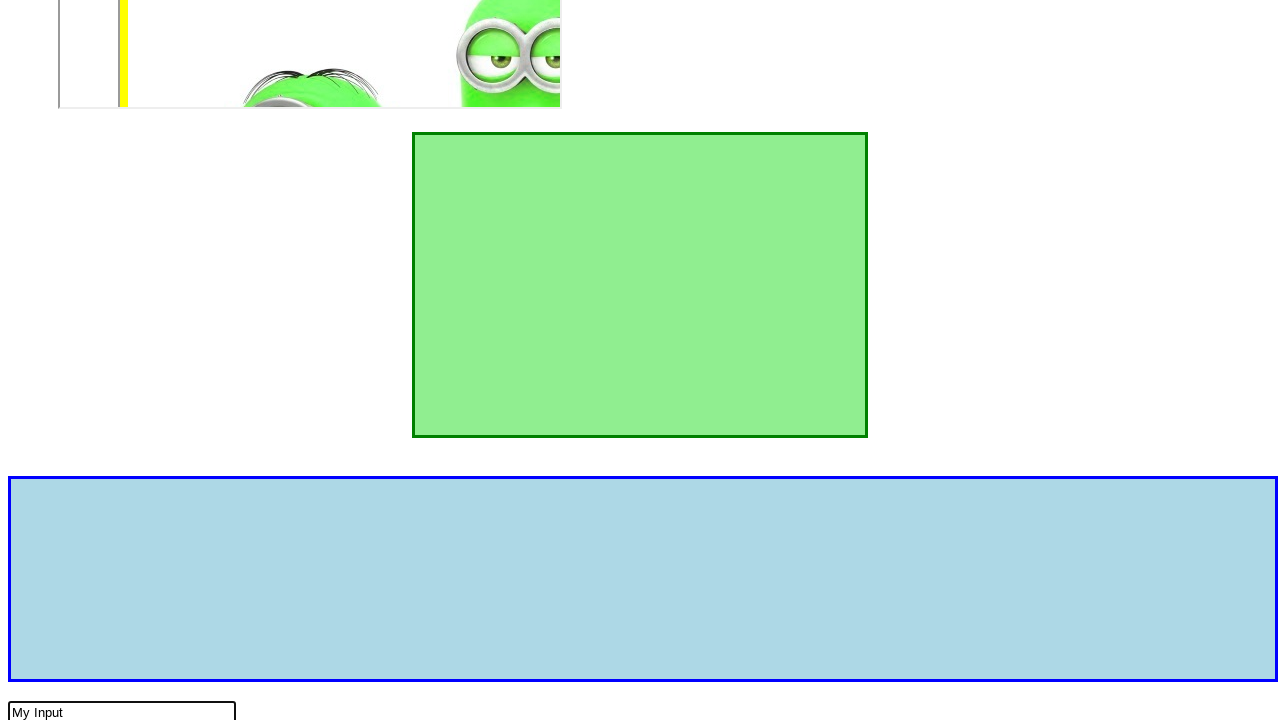

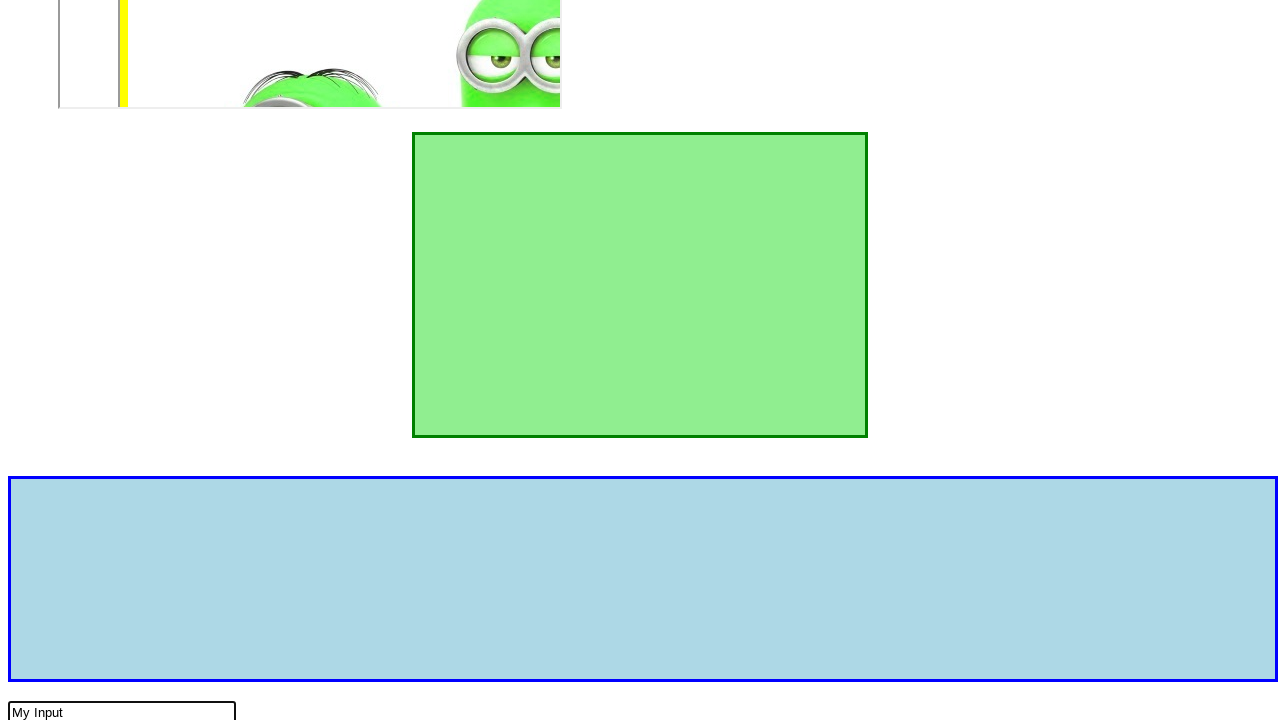